Tests navigation through Jenkins documentation by clicking through Documentation, Installing Jenkins, and Windows links to reach the Windows installation page

Starting URL: https://www.jenkins.io/

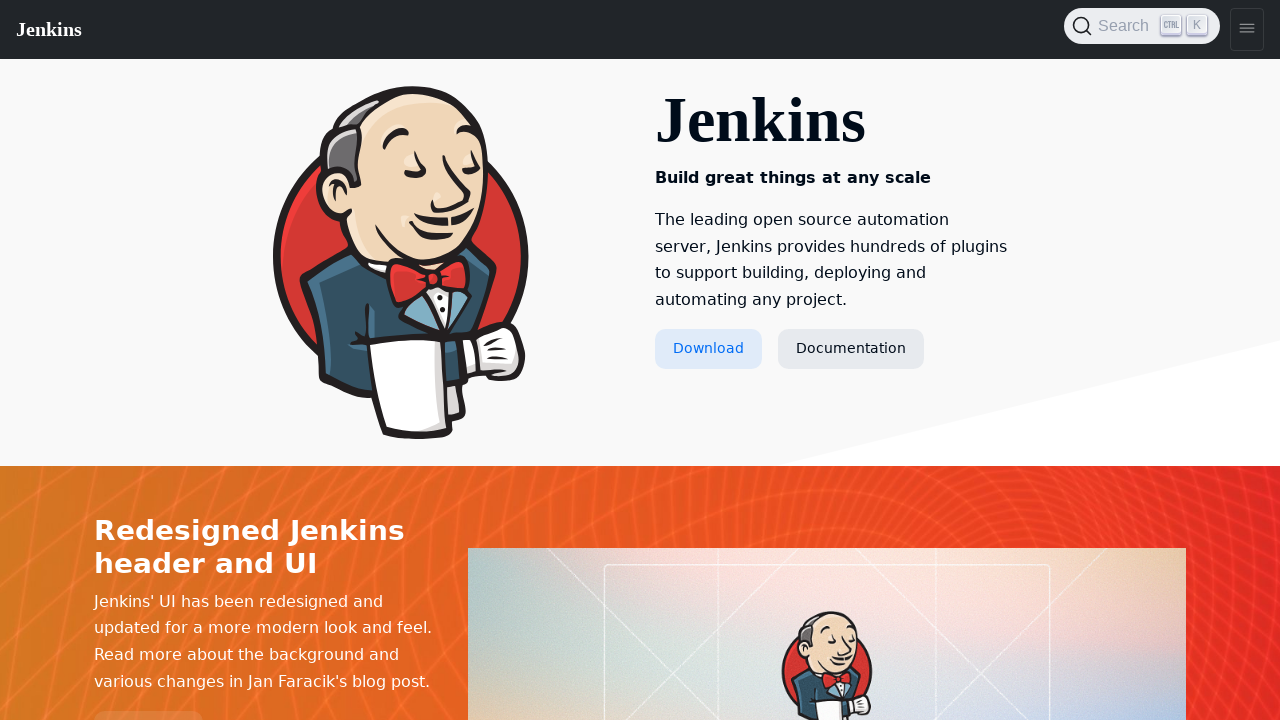

Clicked Documentation link at (851, 349) on text=Documentation
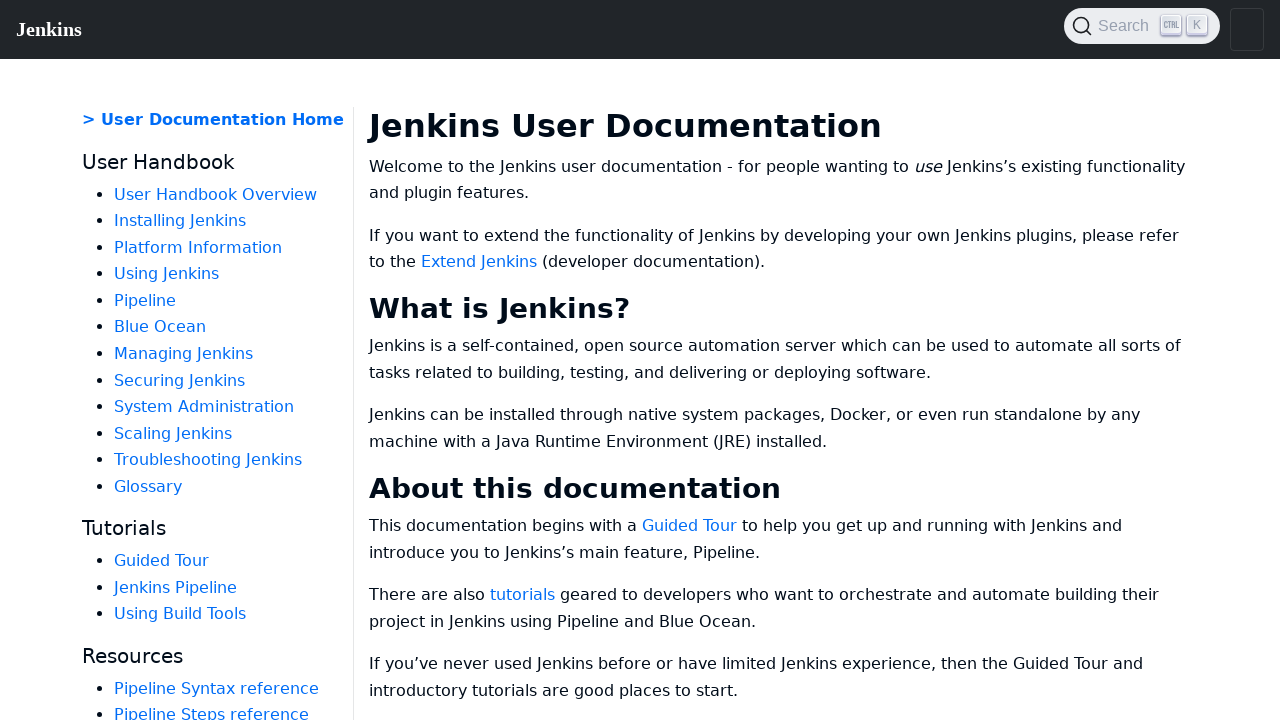

Clicked Installing Jenkins link at (180, 221) on text=Installing Jenkins
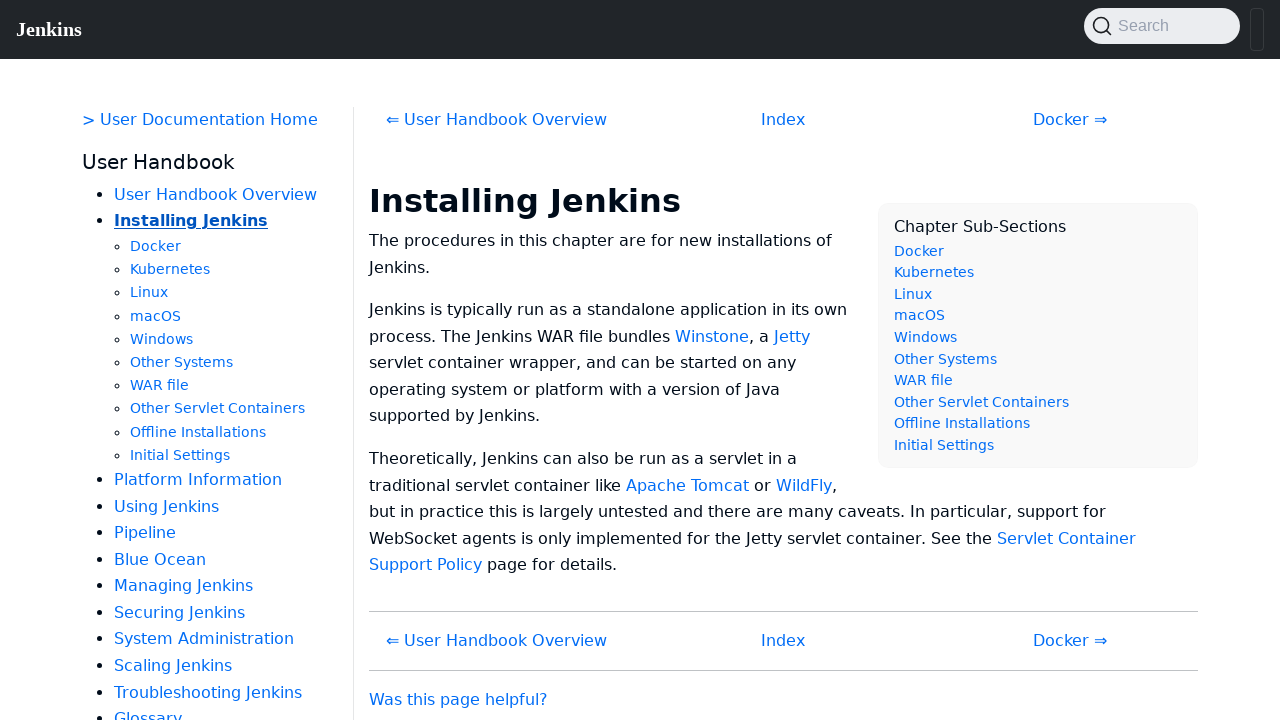

Clicked Windows link at (162, 339) on text=Windows
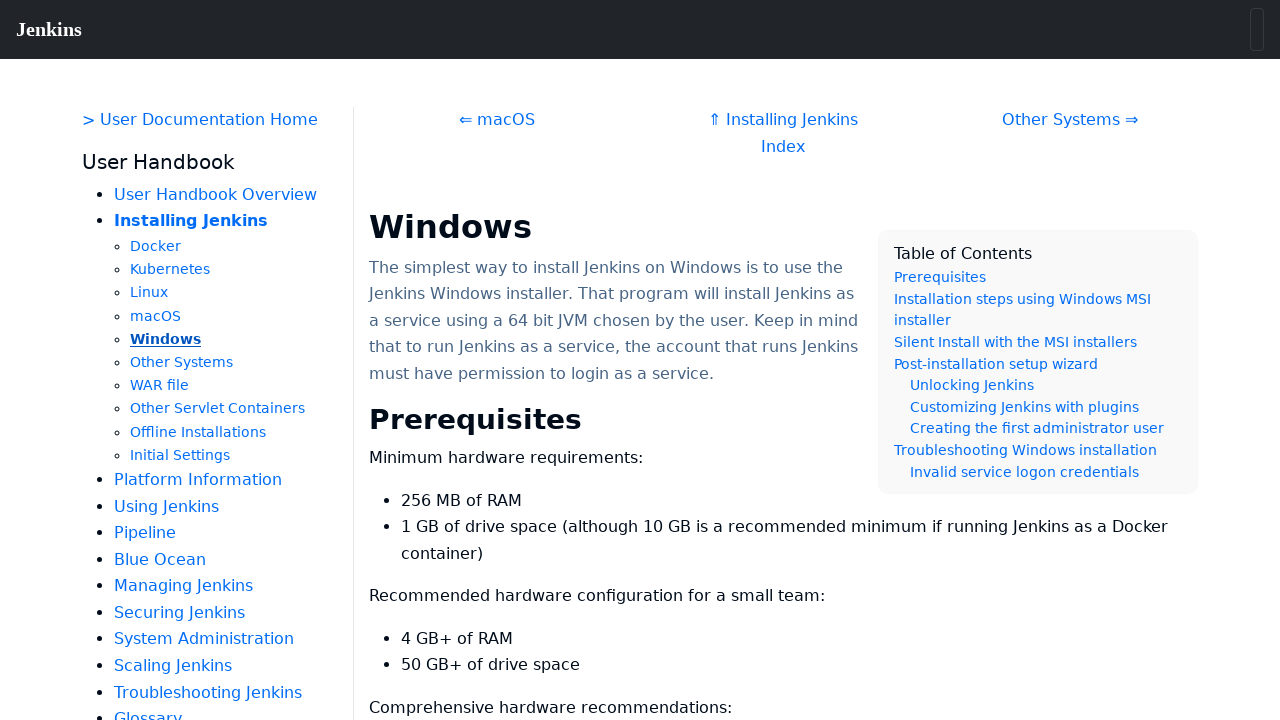

Windows installation page content loaded
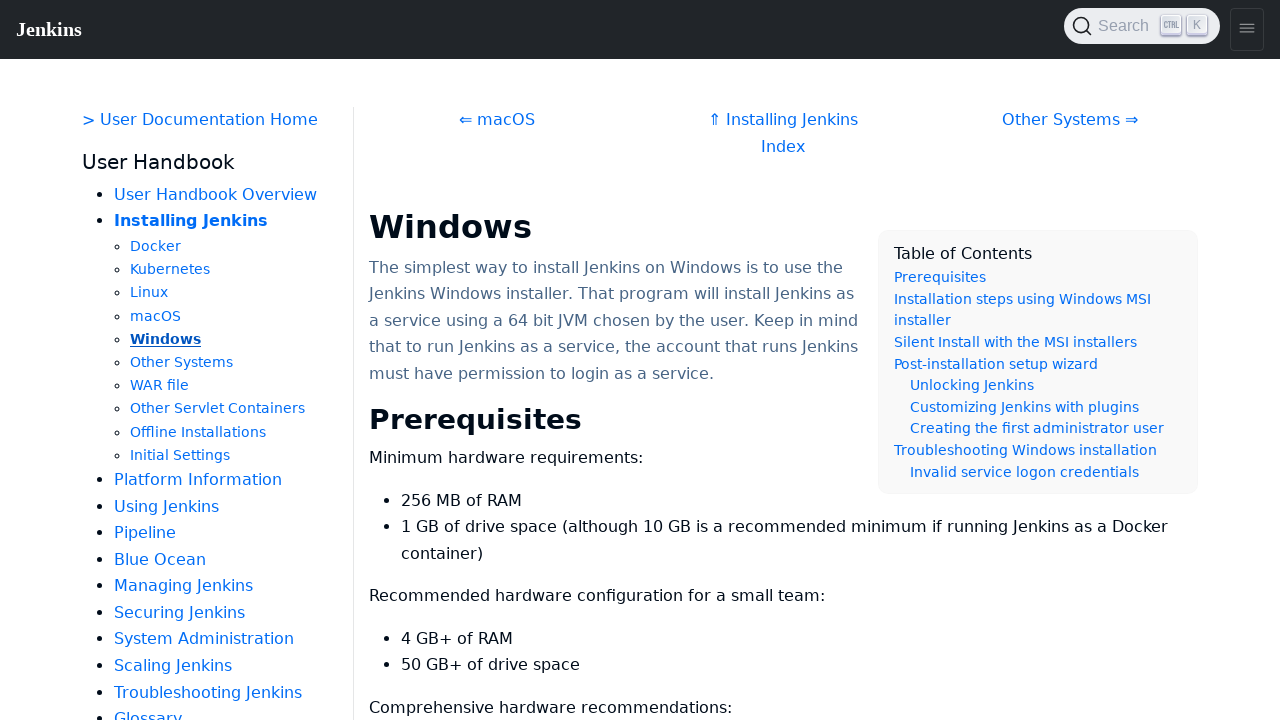

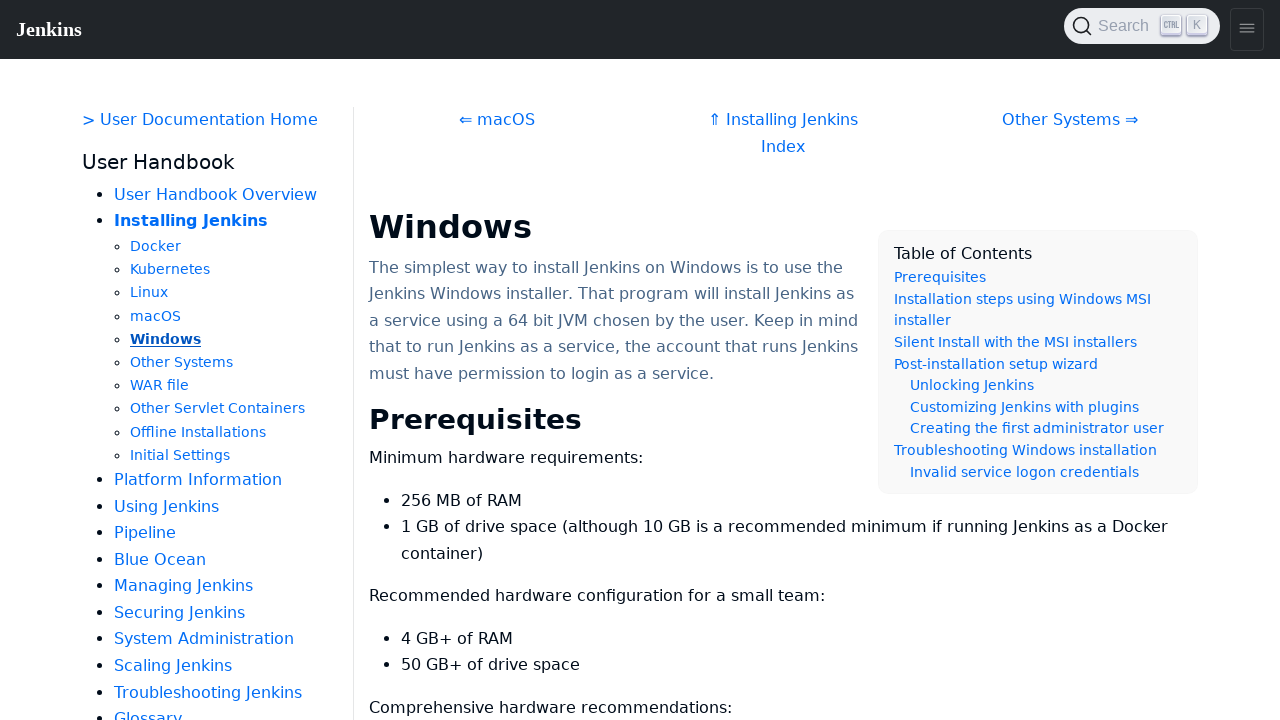